Waits for a price to drop to $100, then solves a mathematical problem by extracting a value from the page, calculating the result, and submitting the answer

Starting URL: http://suninjuly.github.io/explicit_wait2.html

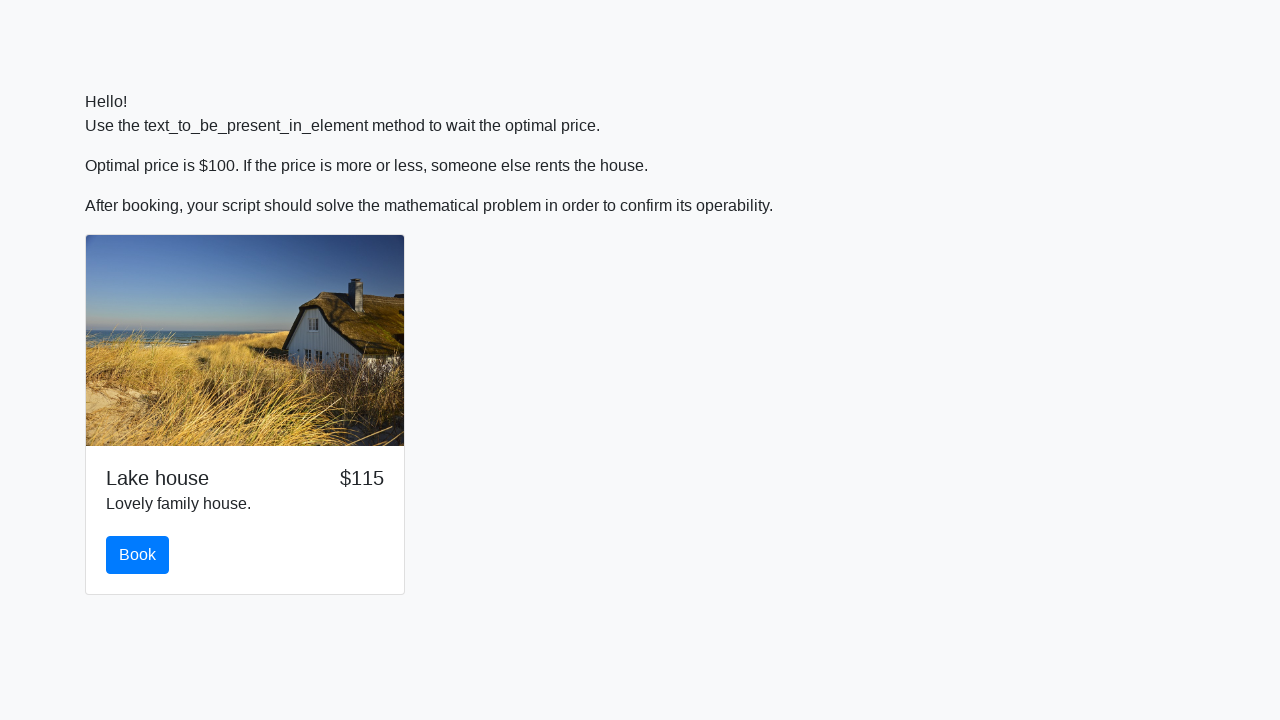

Waited for price to drop to $100
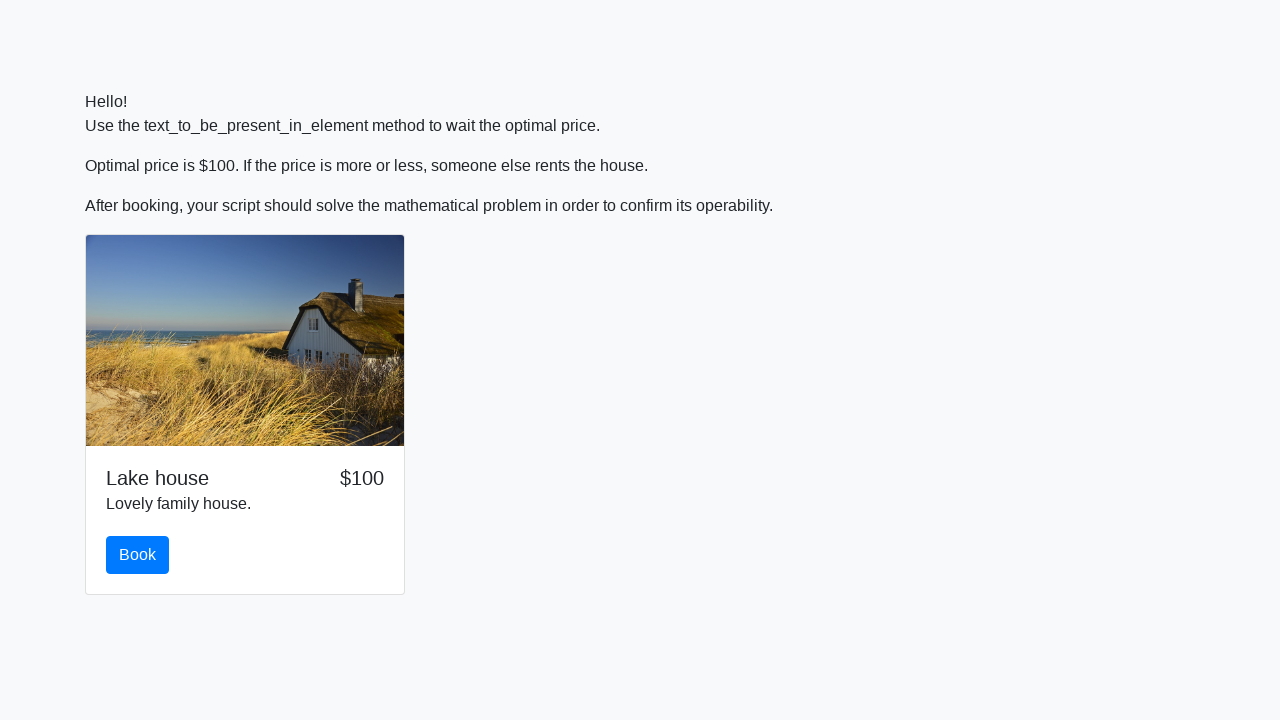

Clicked the Book button at (138, 555) on #book
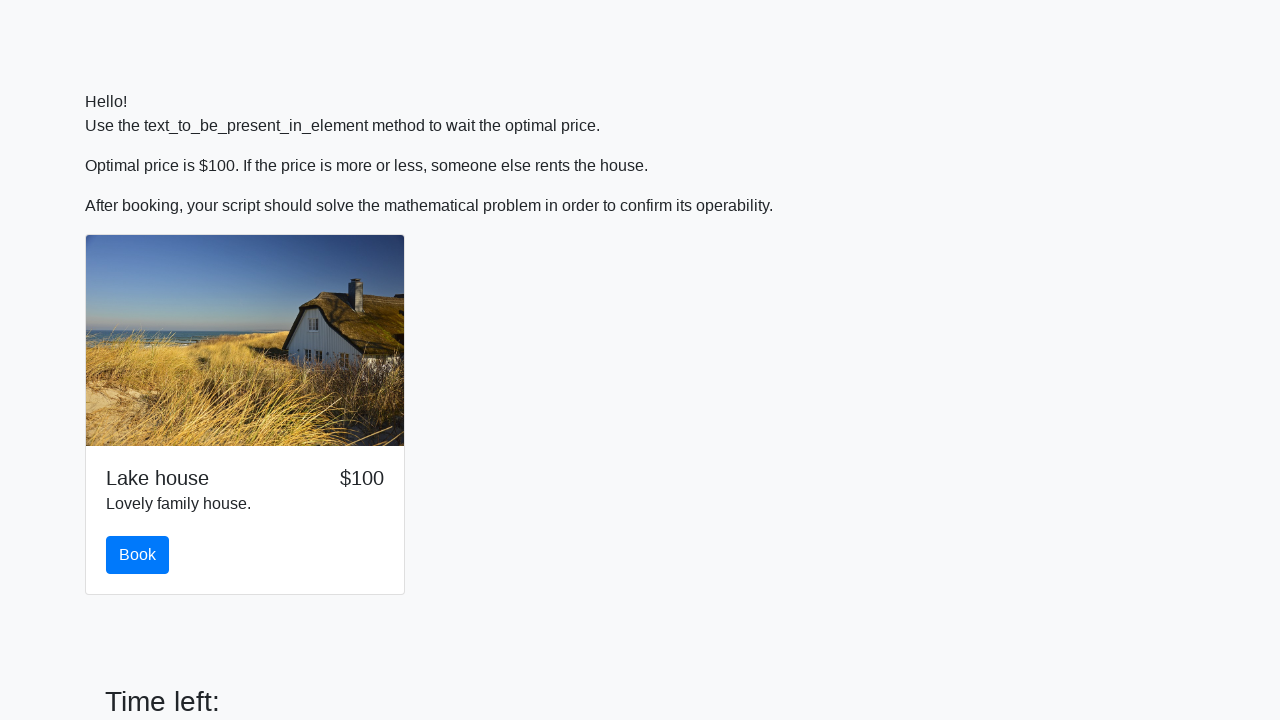

Extracted value 321 from #input_value element
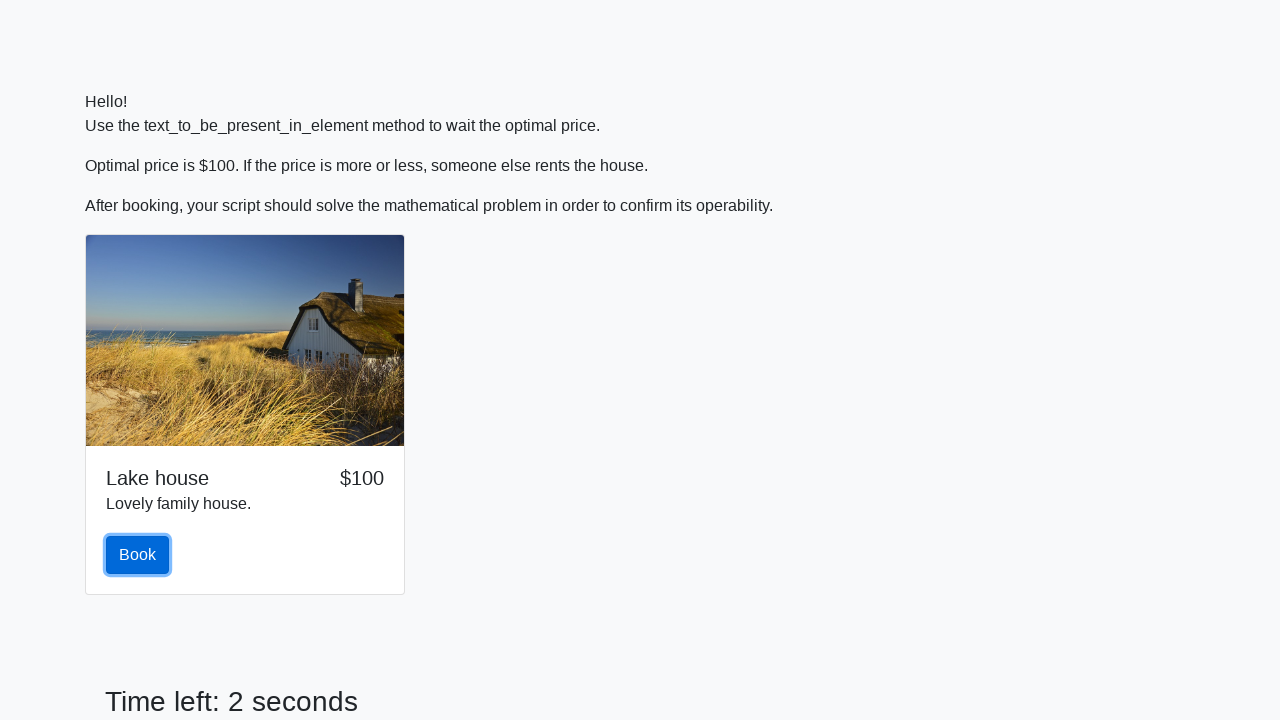

Calculated result: 1.848344442370255
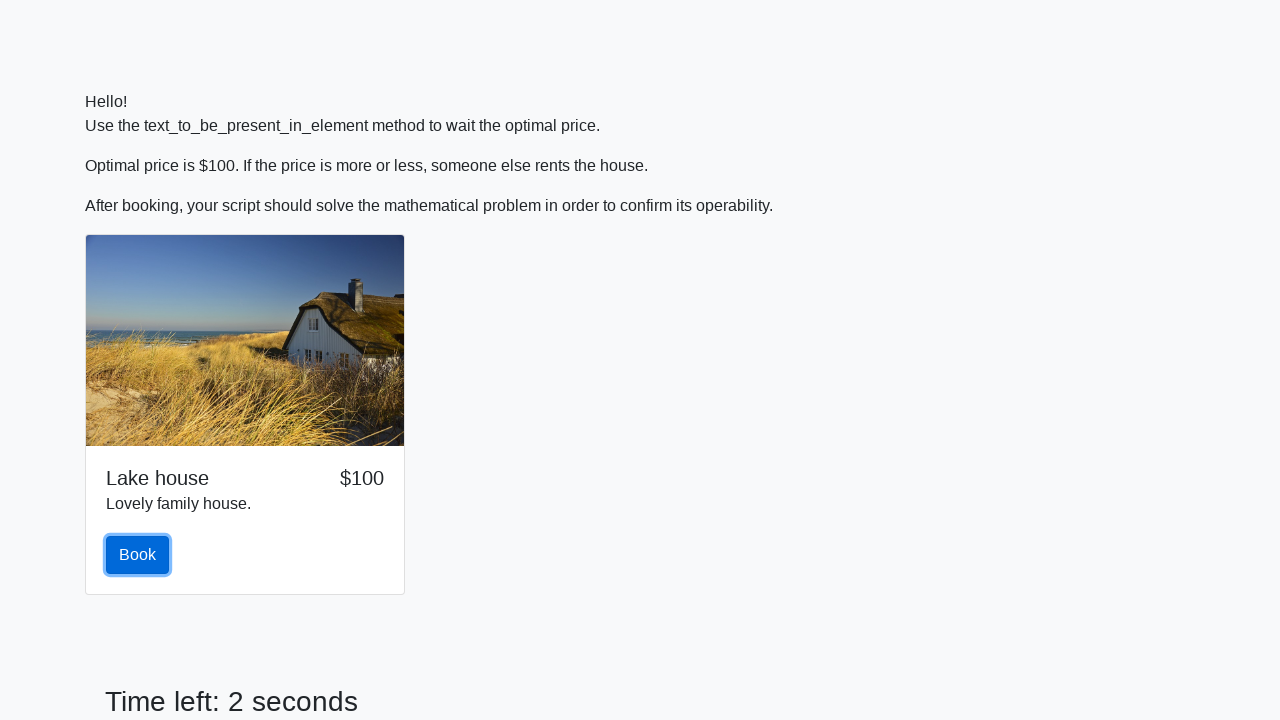

Filled answer field with calculated value 1.848344442370255 on #answer
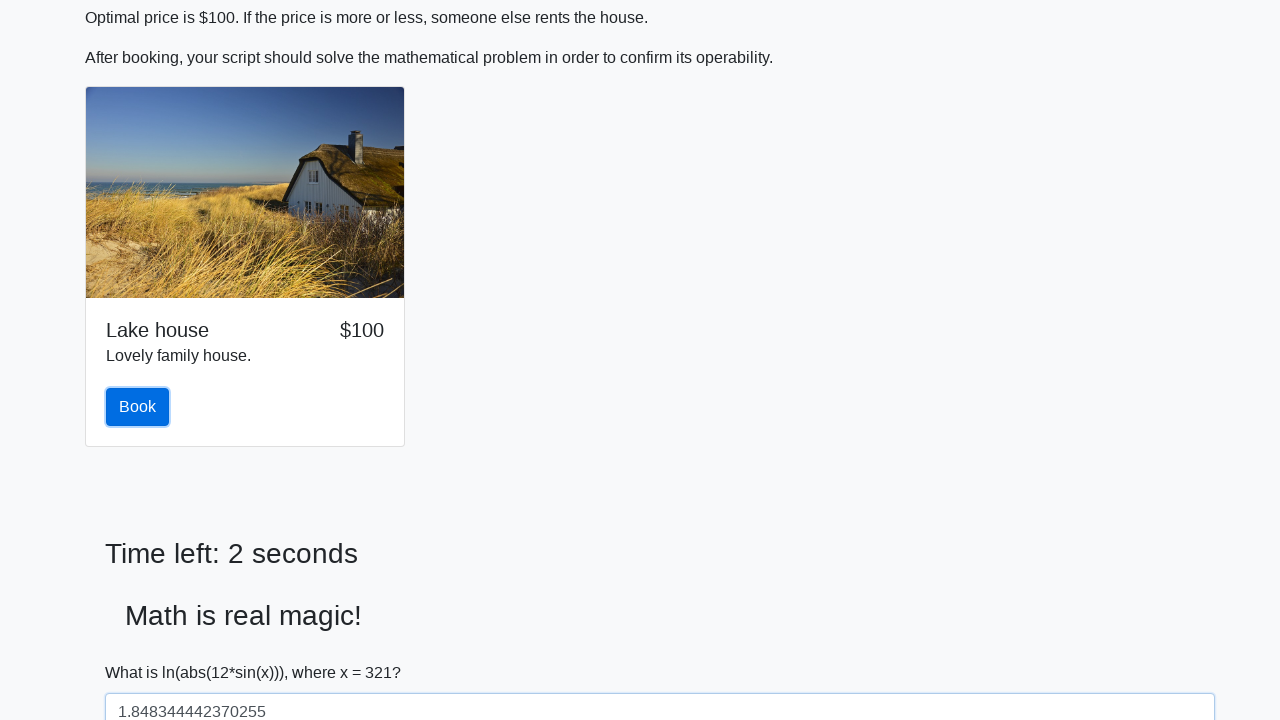

Clicked the solve button to submit the answer at (143, 651) on #solve
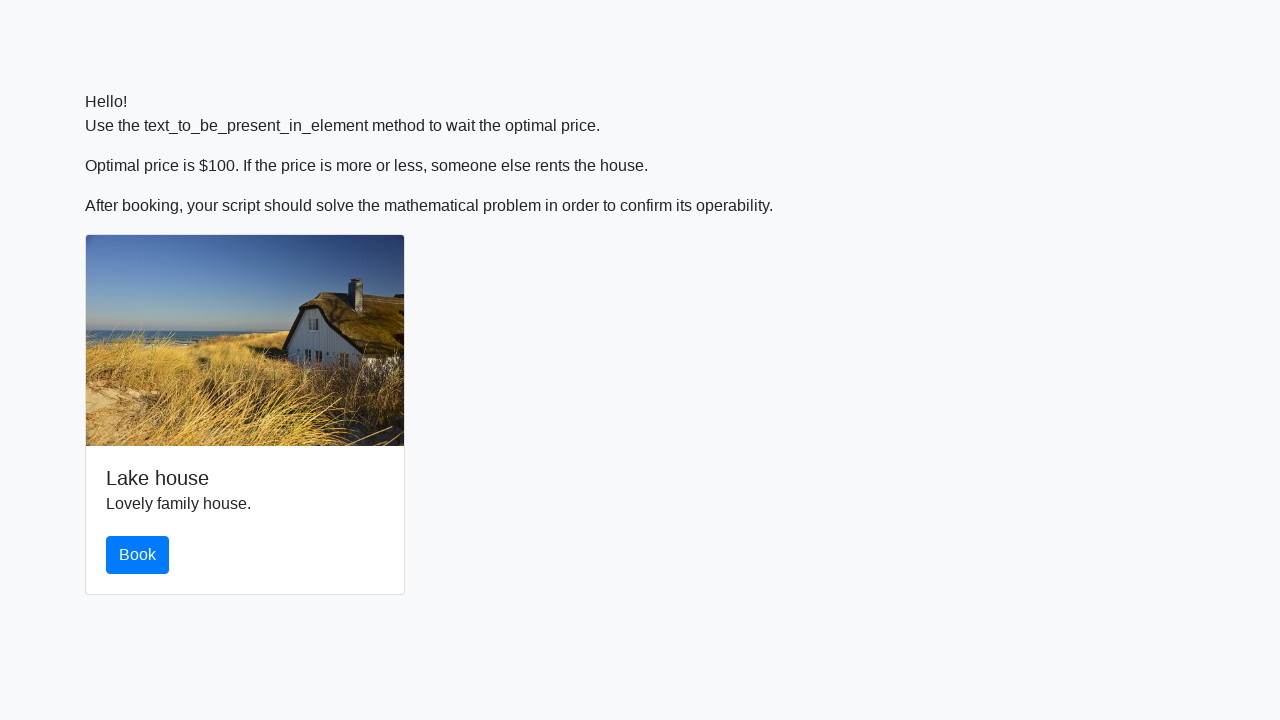

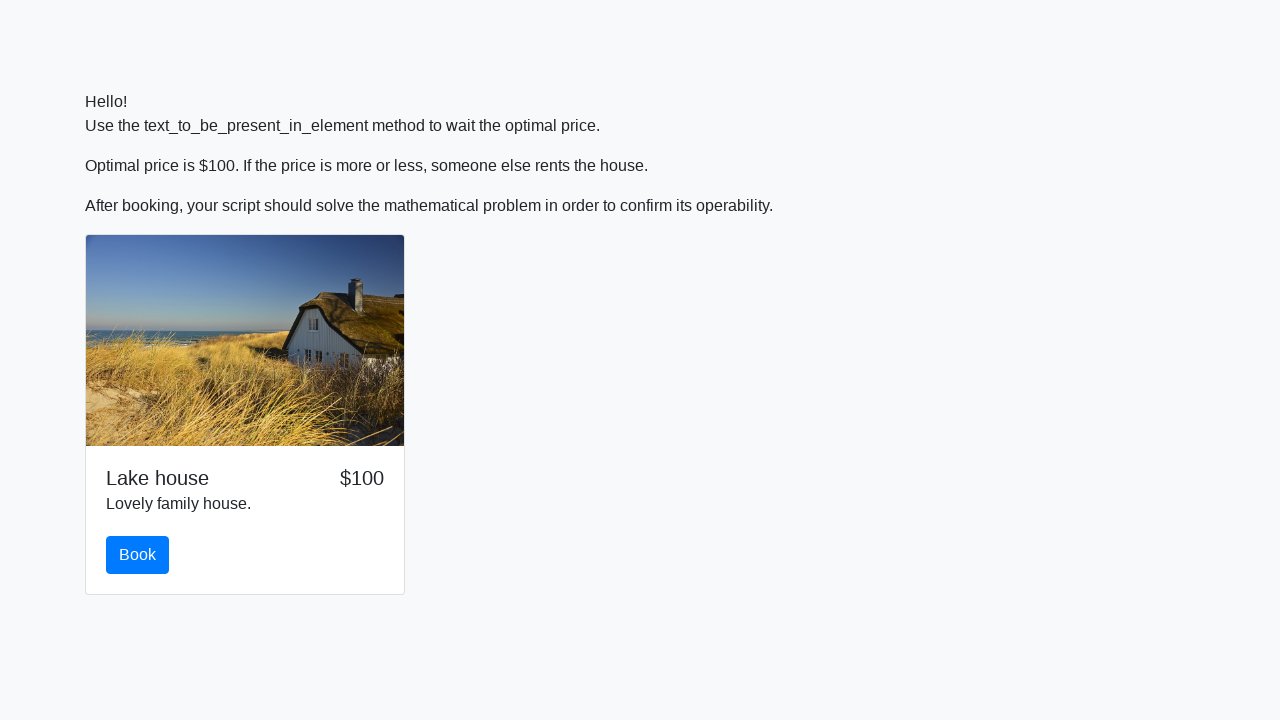